Tests alert handling functionality by navigating to the prompt alert tab, triggering an alert, entering text, and accepting it

Starting URL: https://demo.automationtesting.in/Alerts.html

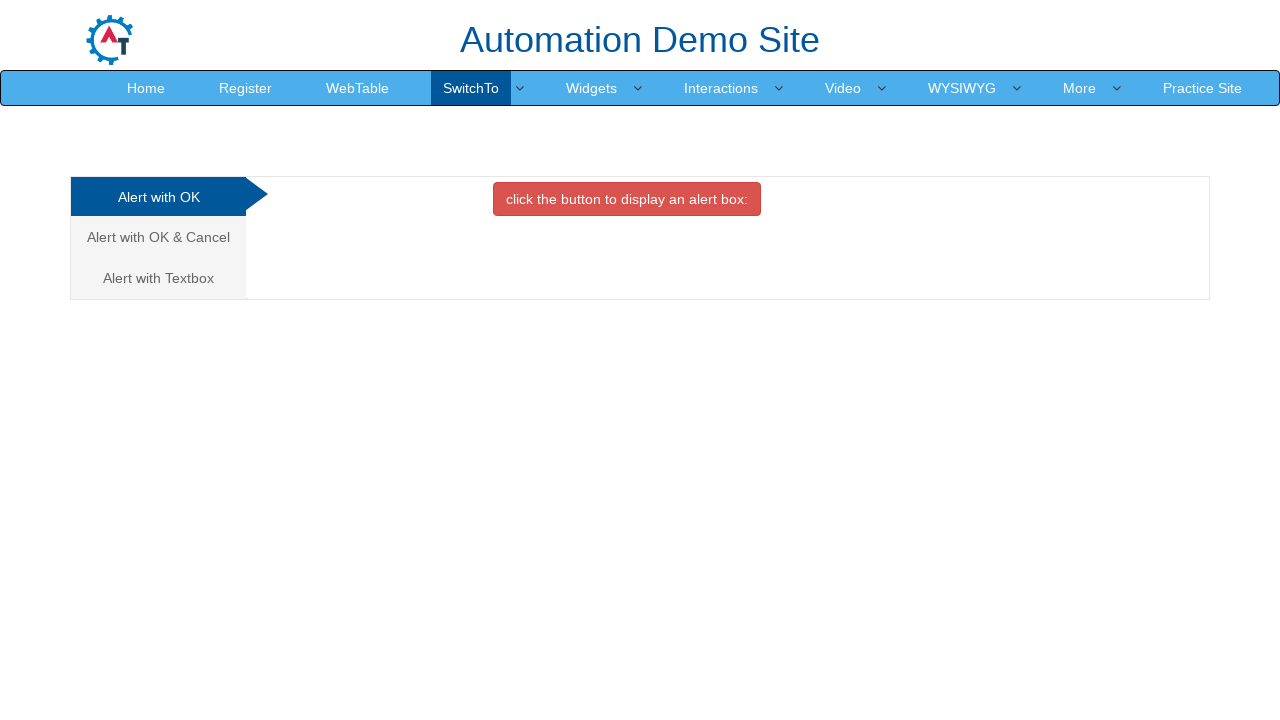

Clicked on the Alert with Textbox tab at (158, 278) on xpath=/html/body/div[1]/div/div/div/div[1]/ul/li[3]/a
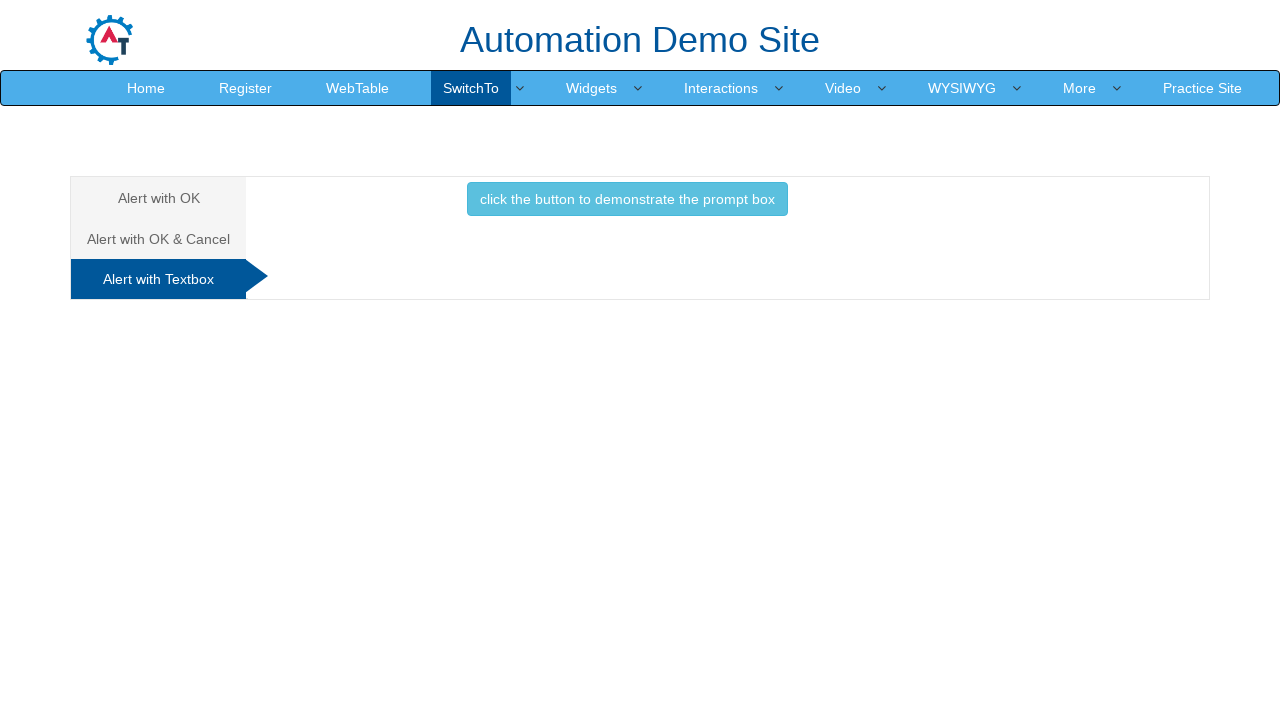

Clicked the button to trigger the prompt alert at (627, 199) on xpath=//*[@id='Textbox']/button
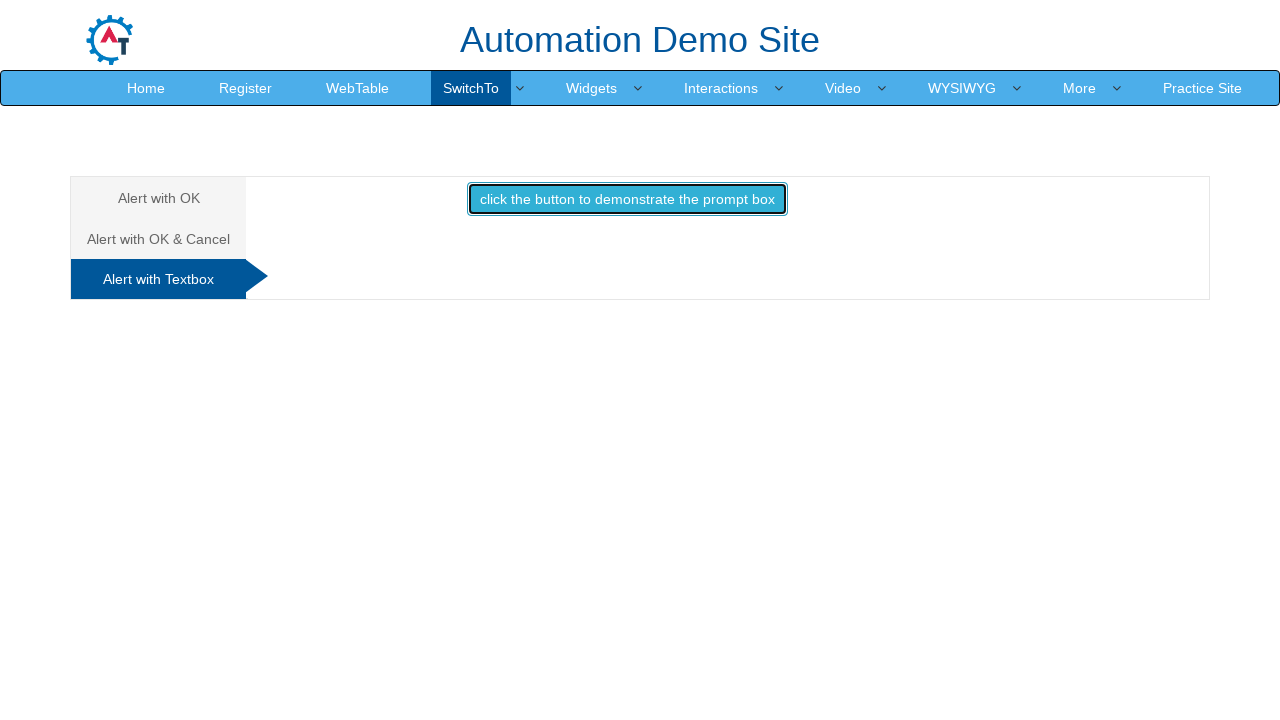

Entered 'gopi' in the prompt alert and accepted it
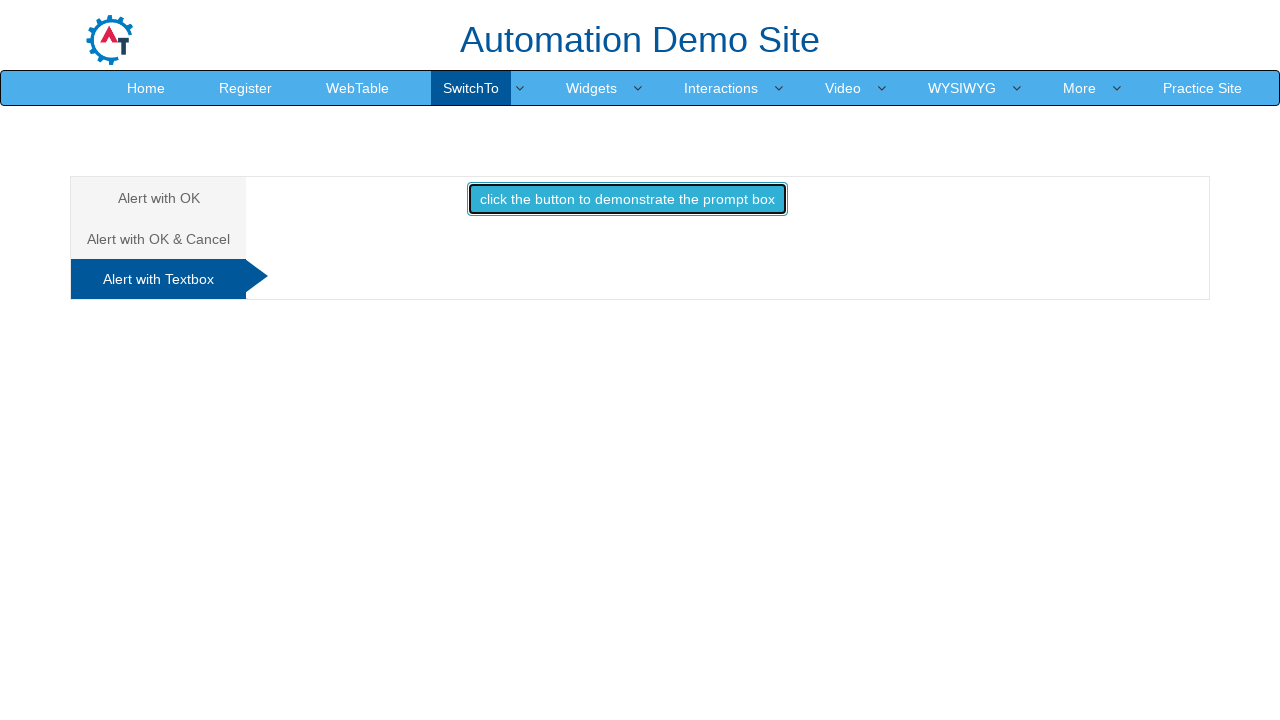

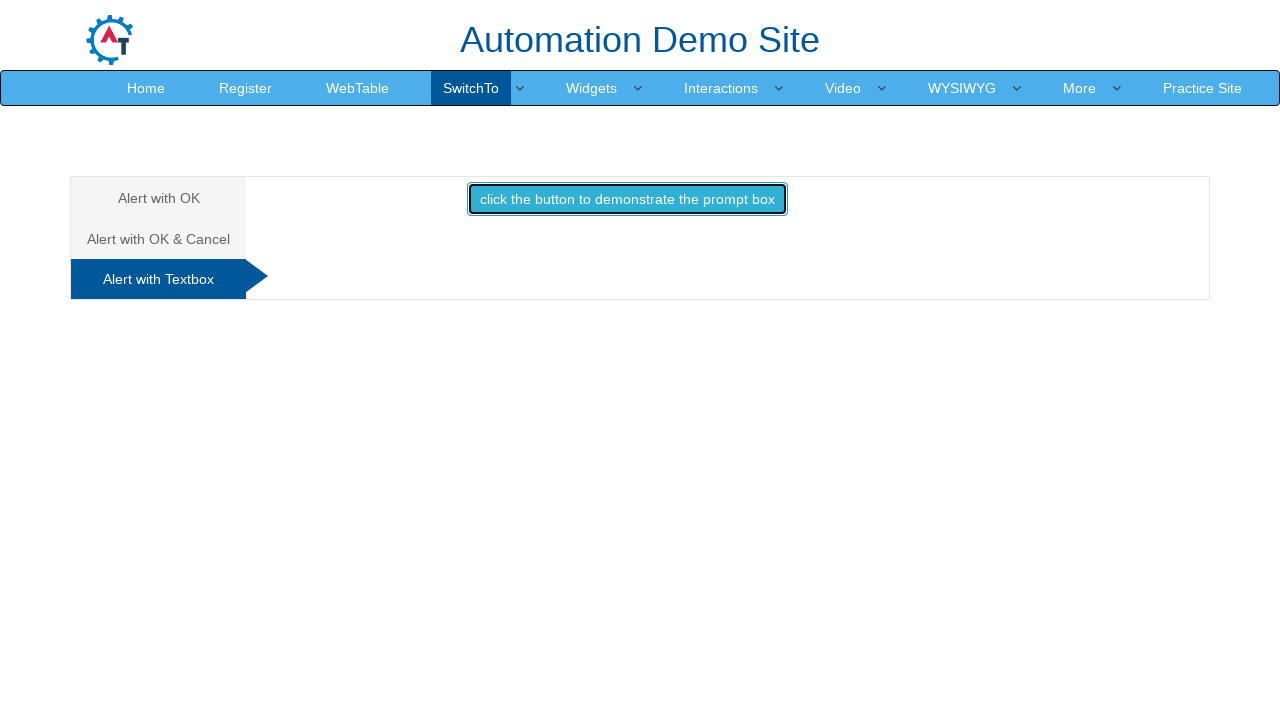